Tests adding and removing items from the shopping cart on an e-commerce site

Starting URL: https://www.saucedemo.com/

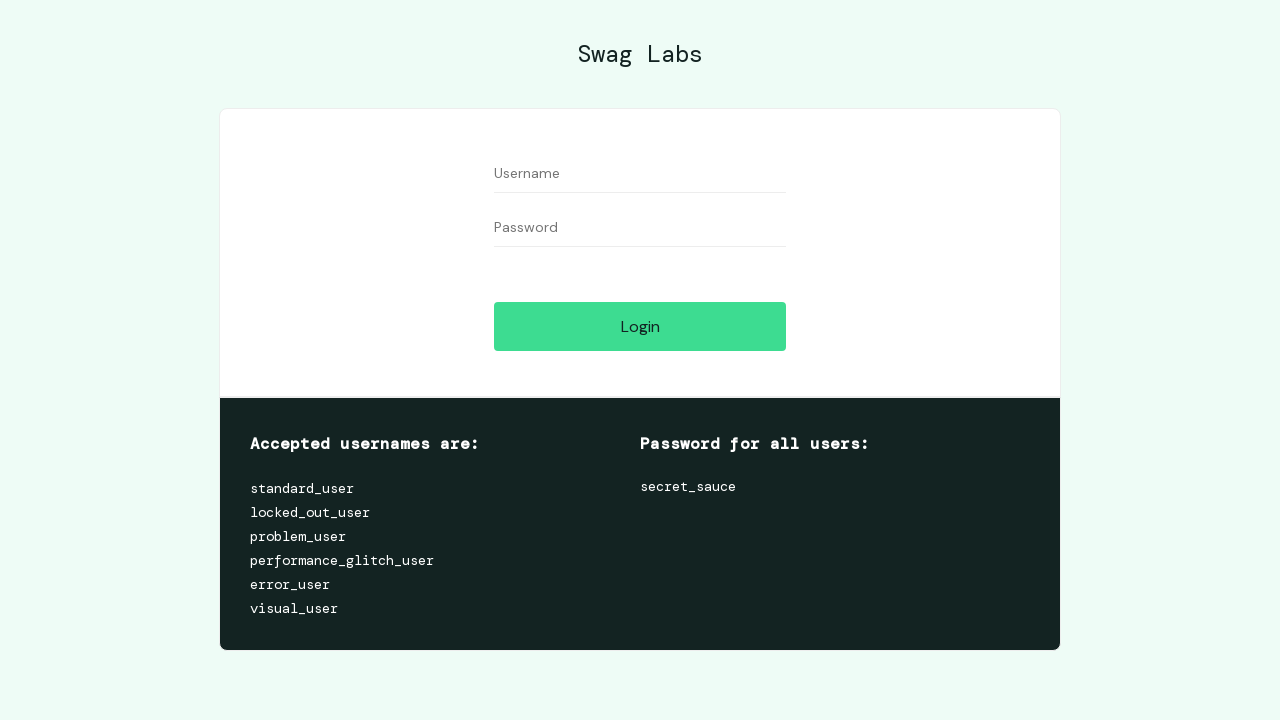

Filled username field with 'standard_user' on #user-name
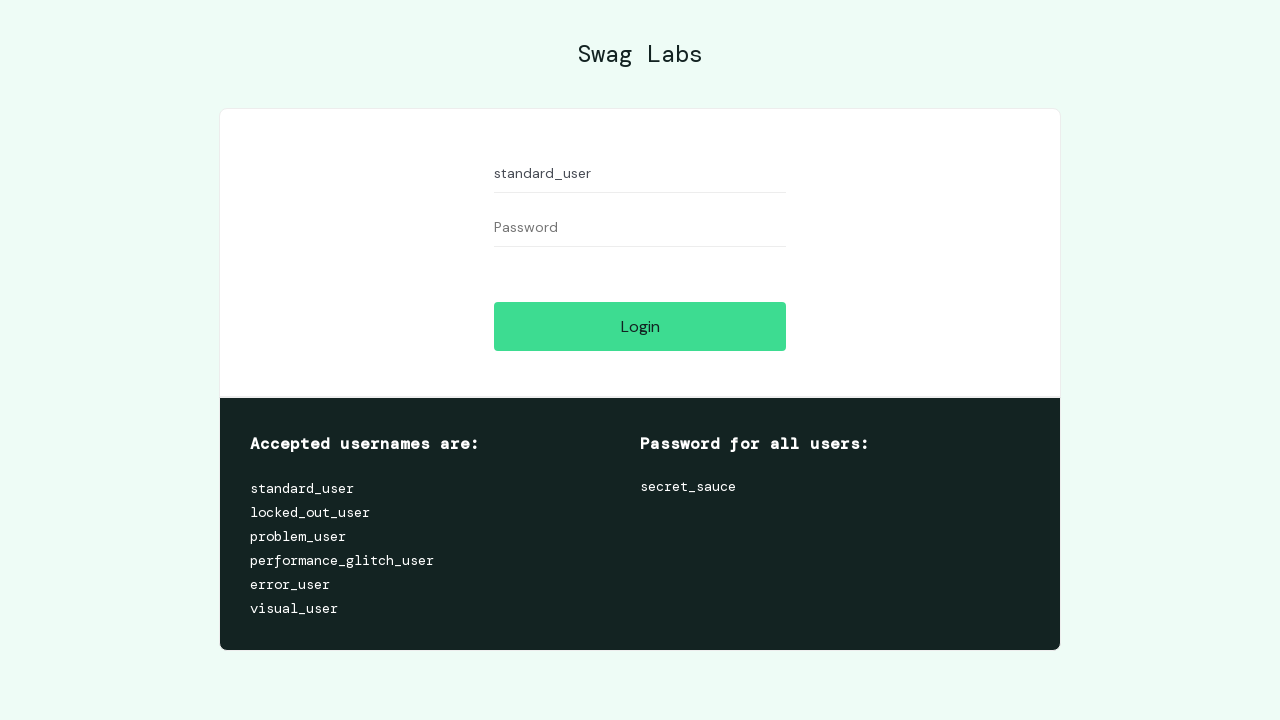

Filled password field with 'secret_sauce' on #password
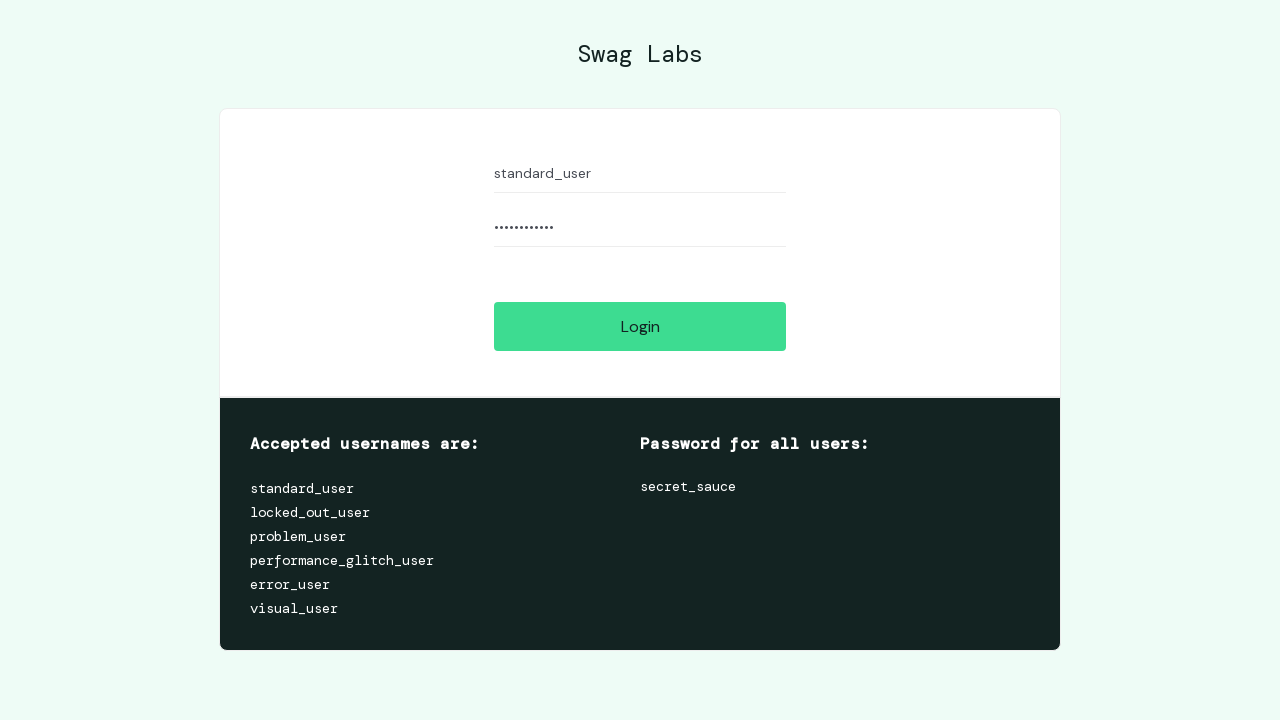

Clicked login button at (640, 326) on #login-button
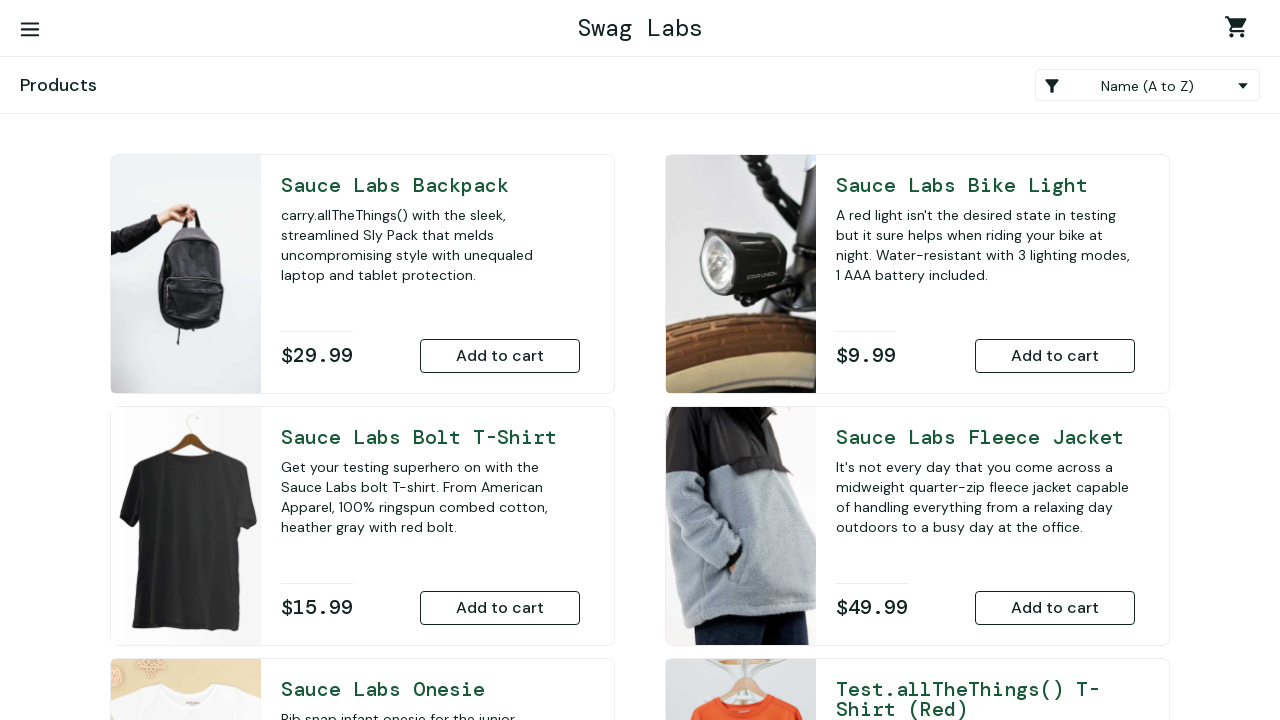

Inventory page loaded
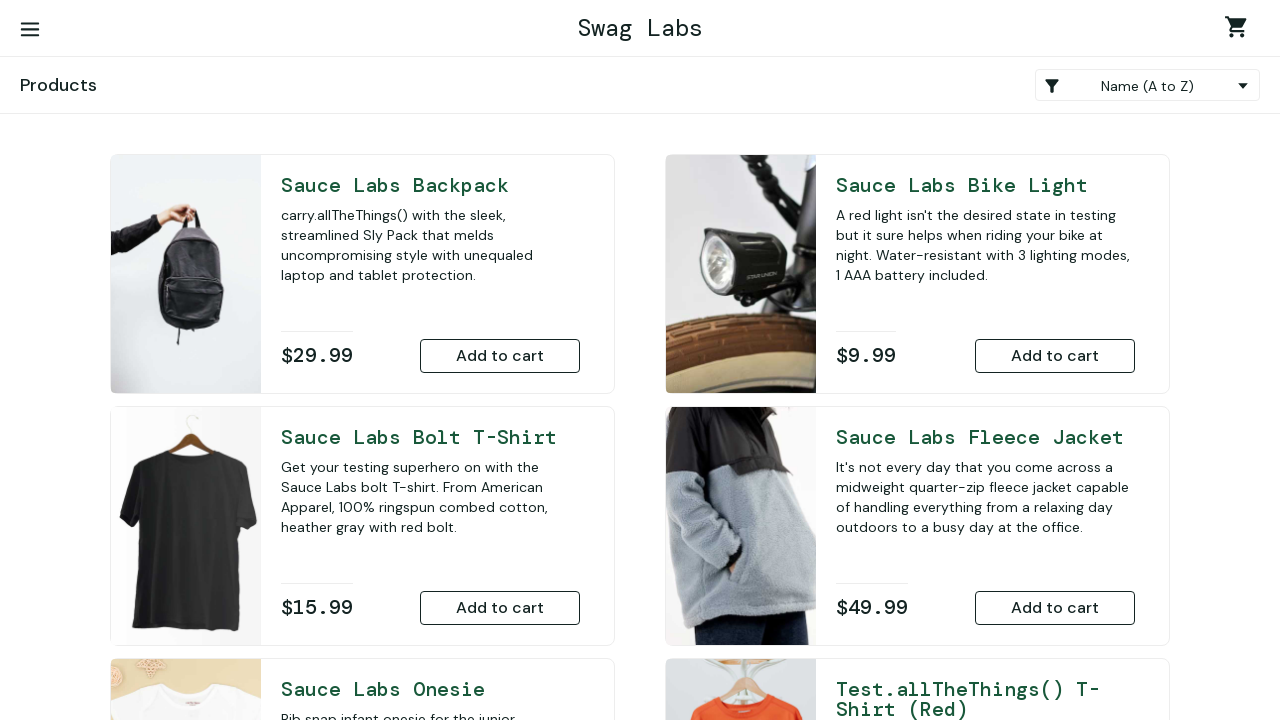

Added Sauce Labs Bike Light to cart at (1055, 356) on #add-to-cart-sauce-labs-bike-light
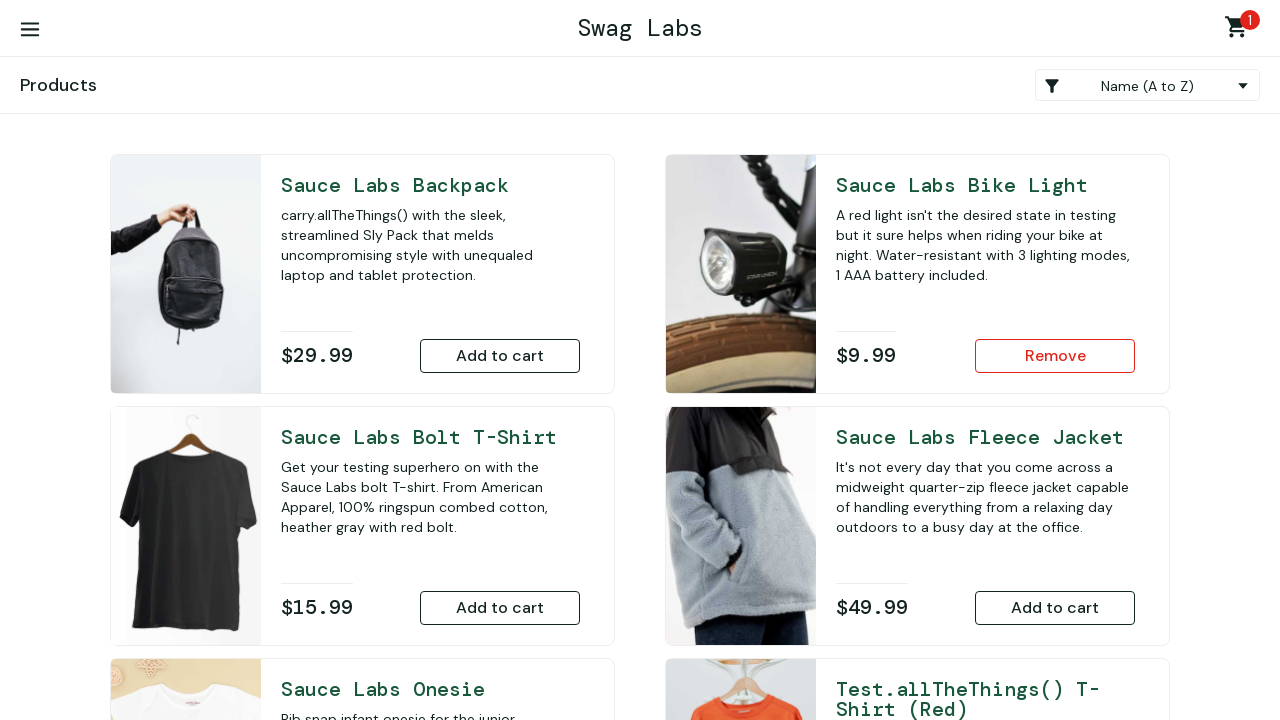

Removed Sauce Labs Bike Light from cart at (1055, 356) on #remove-sauce-labs-bike-light
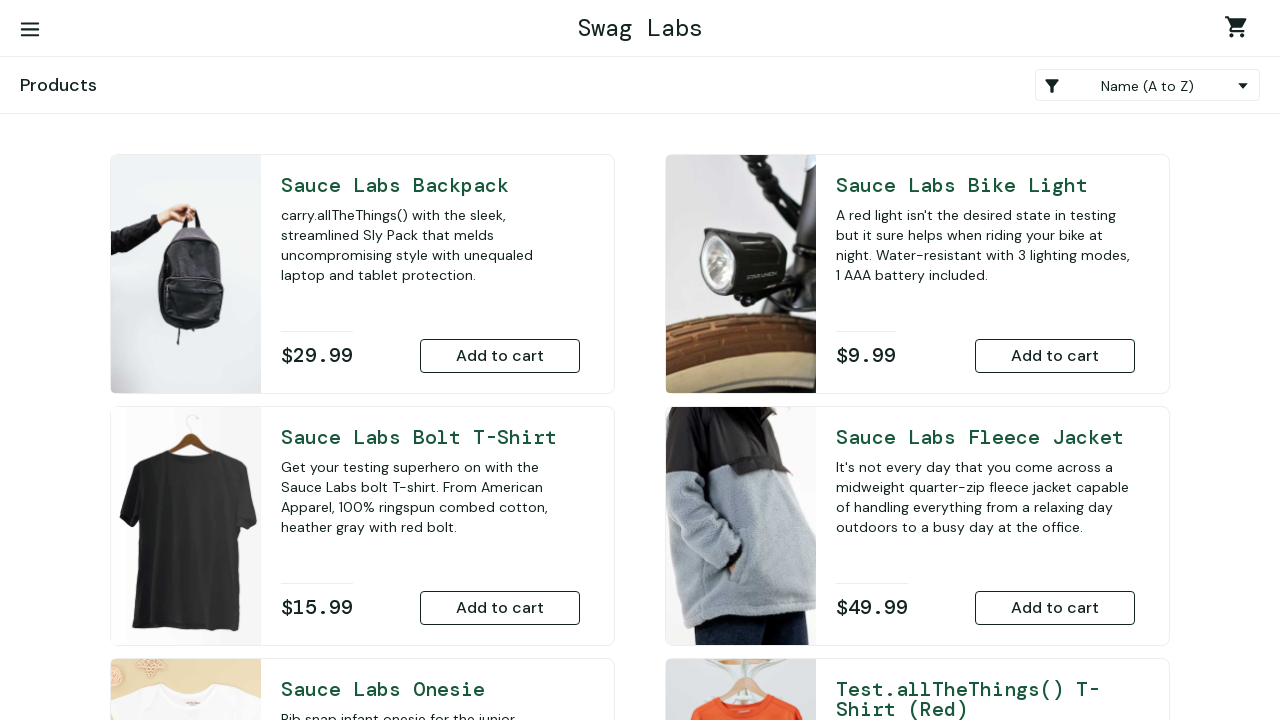

Located add to cart button element
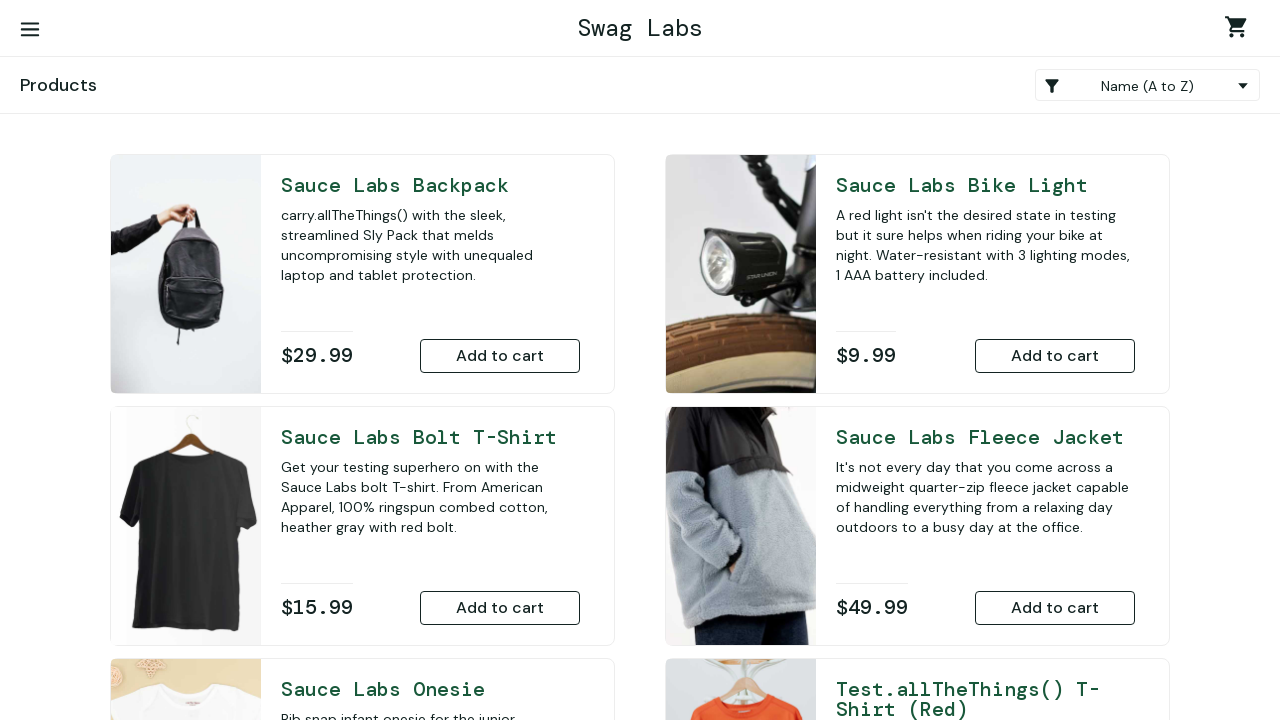

Verified add to cart button text is 'Add to cart'
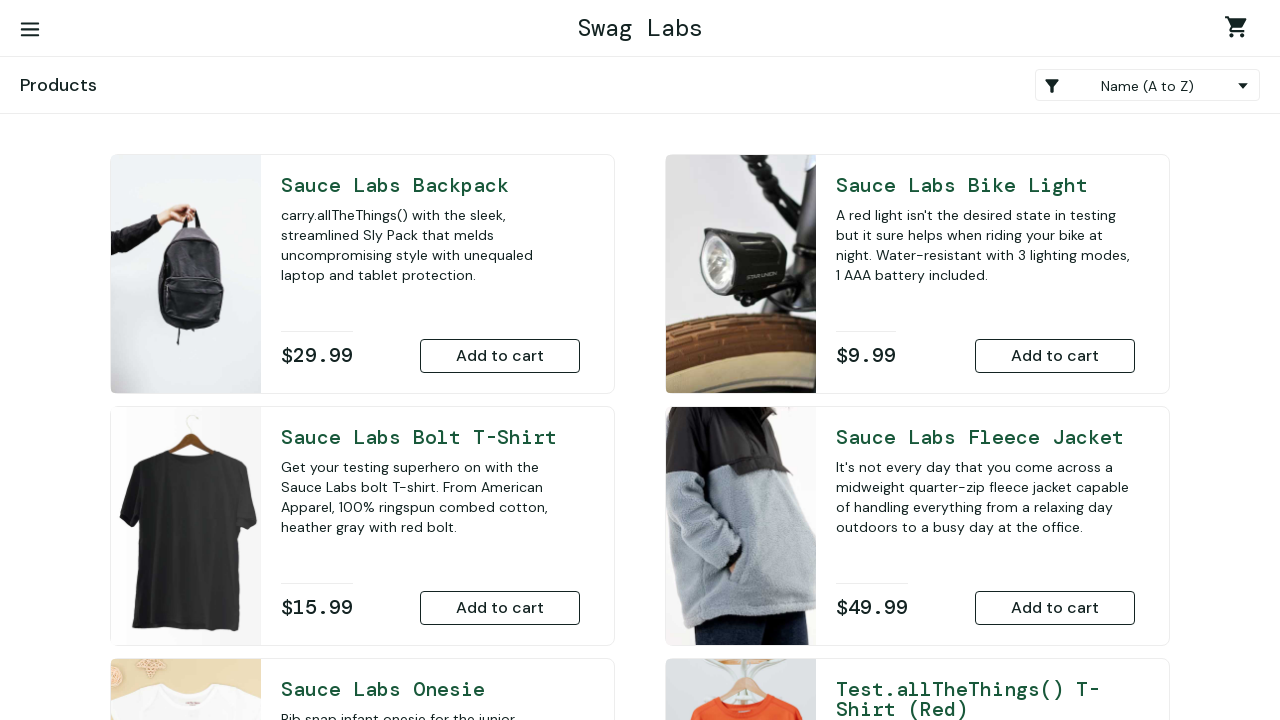

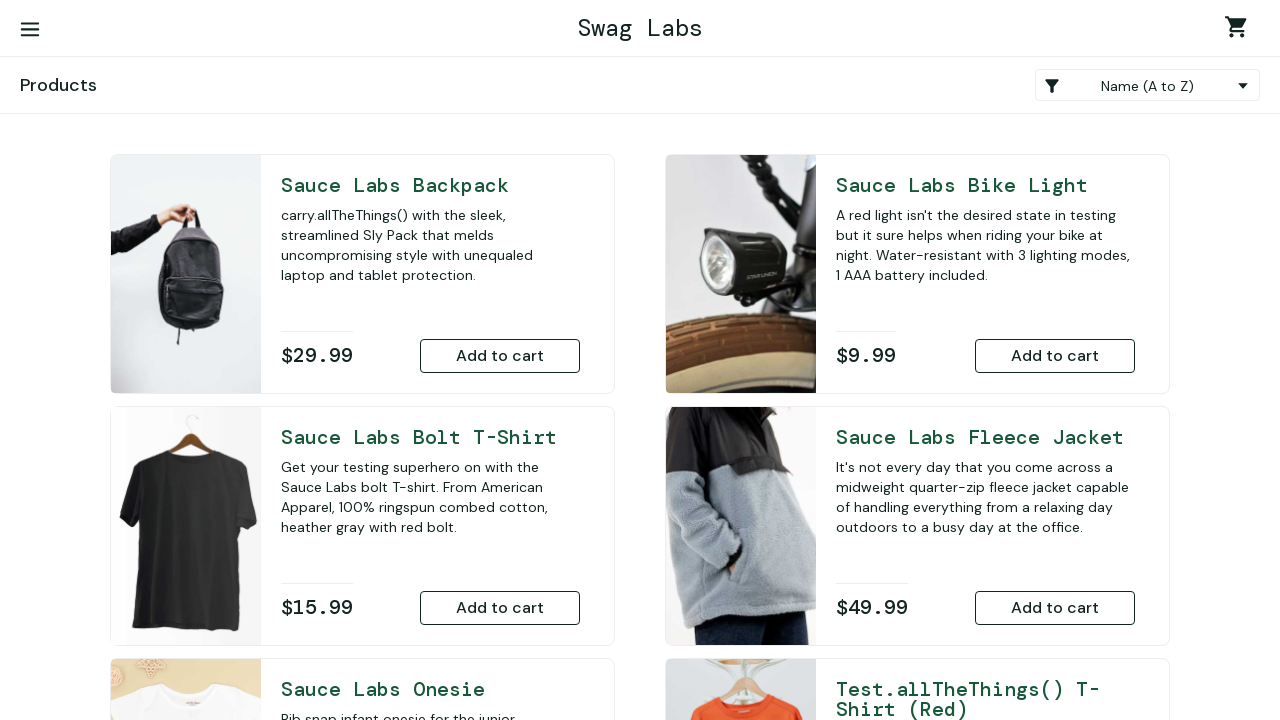